Tests radio button selection functionality by clicking on various radio buttons (hockey, football, yellow) and verifying they become selected after clicking.

Starting URL: https://practice.cydeo.com/radio_buttons

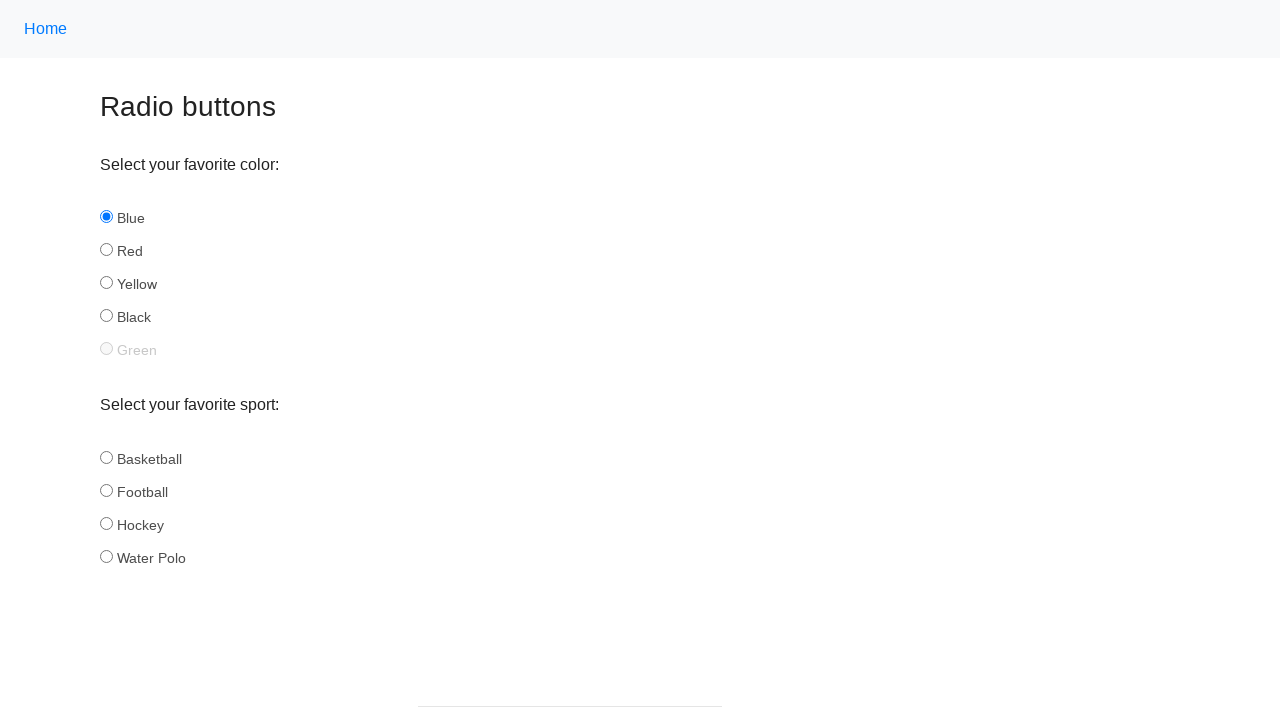

Clicked Hockey radio button at (106, 523) on input[name='sport'][id='hockey']
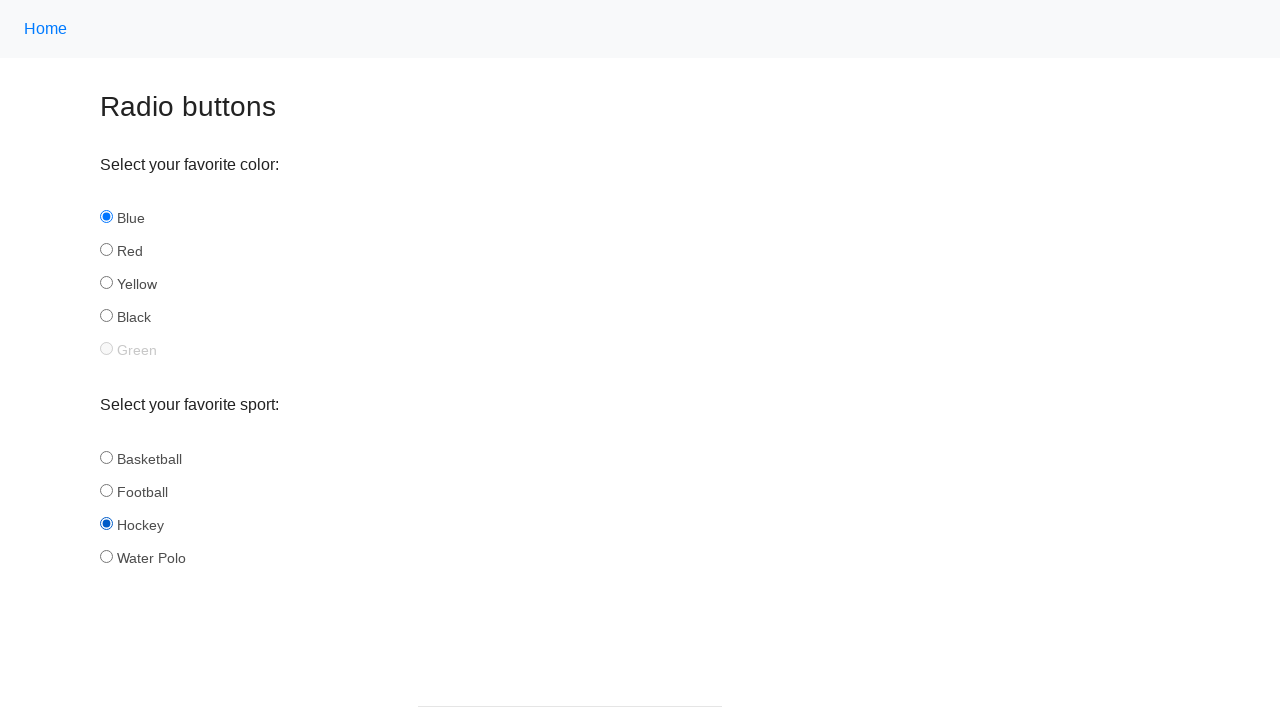

Verified Hockey radio button is selected
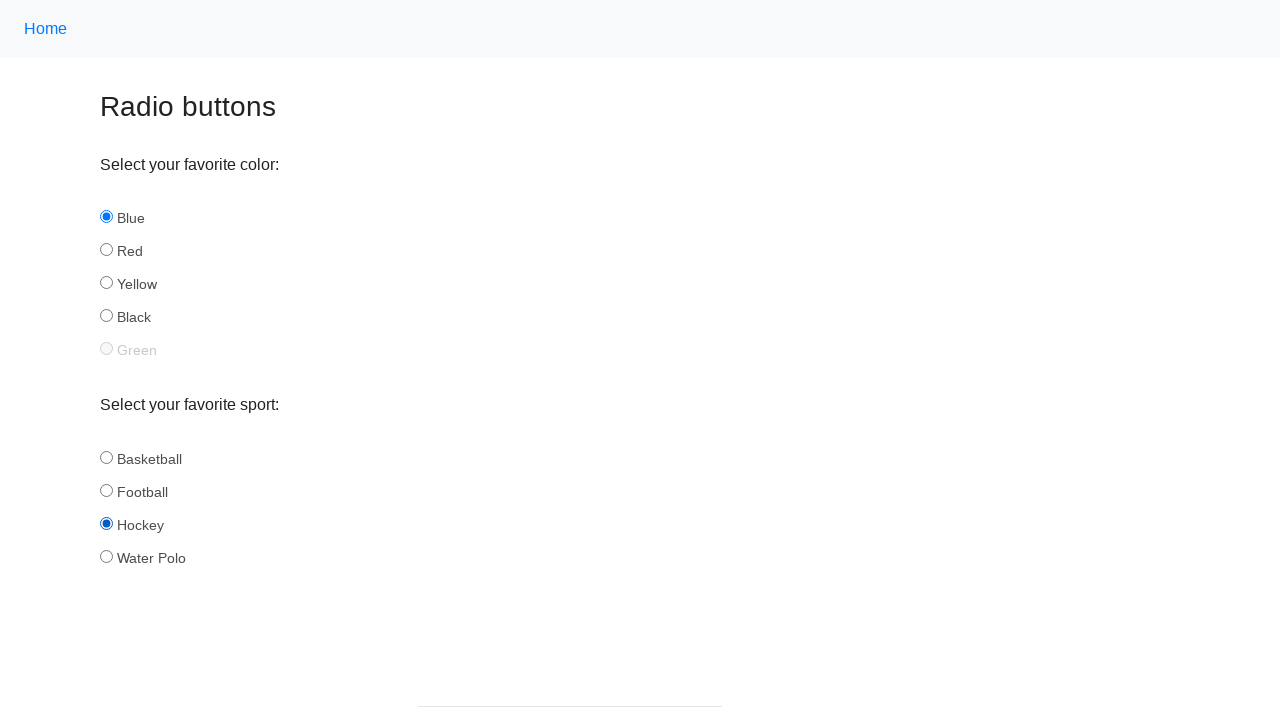

Clicked Hockey radio button again at (106, 523) on input[name='sport'][id='hockey']
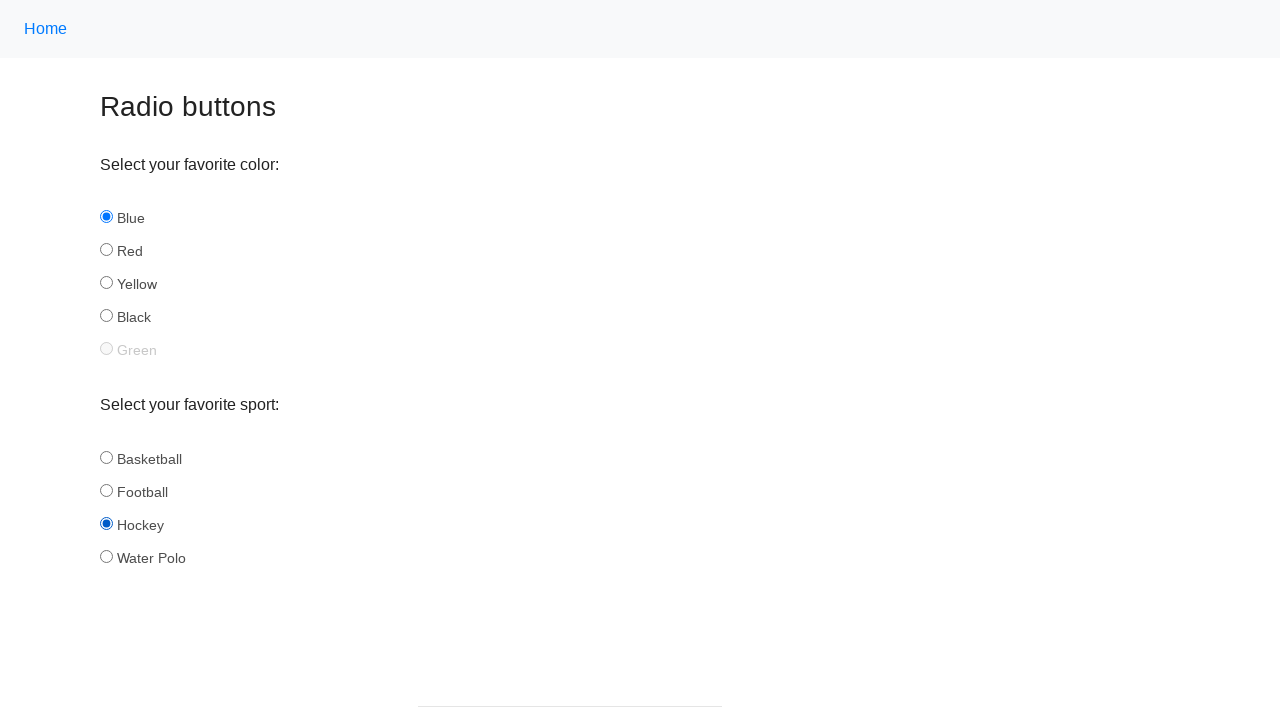

Verified Hockey radio button remains selected
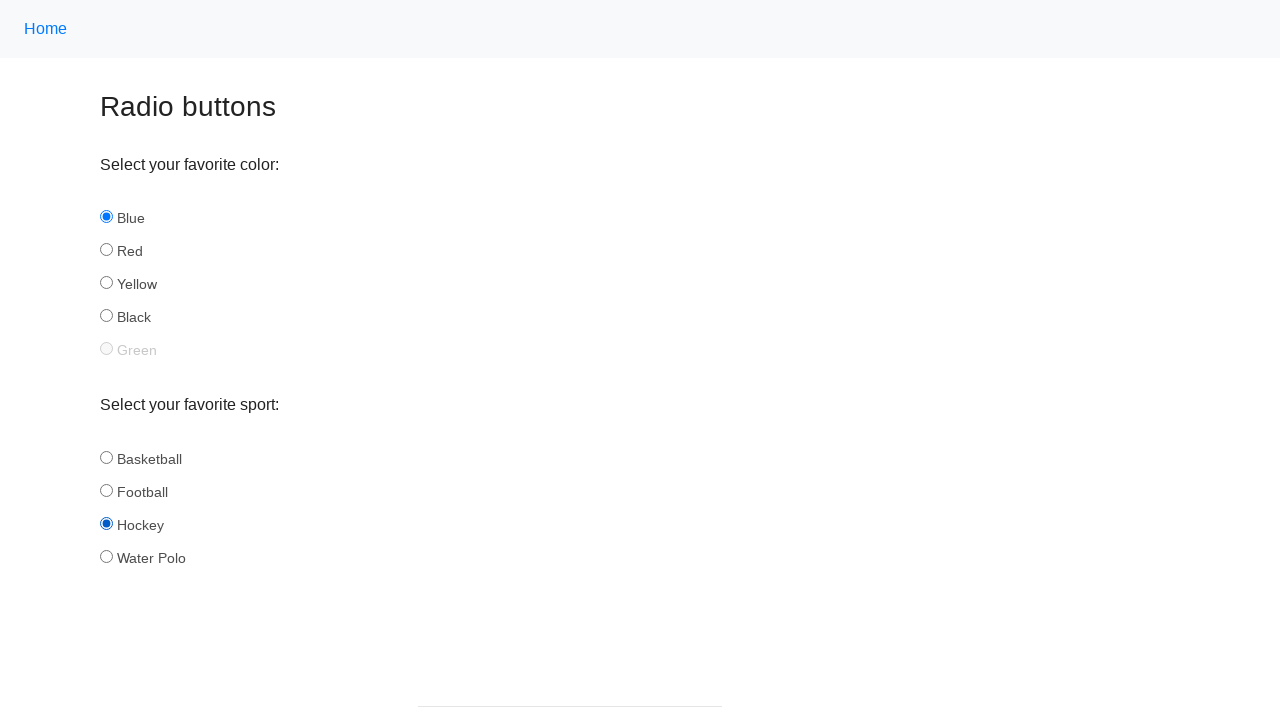

Clicked Football radio button at (106, 490) on input[name='sport'][id='football']
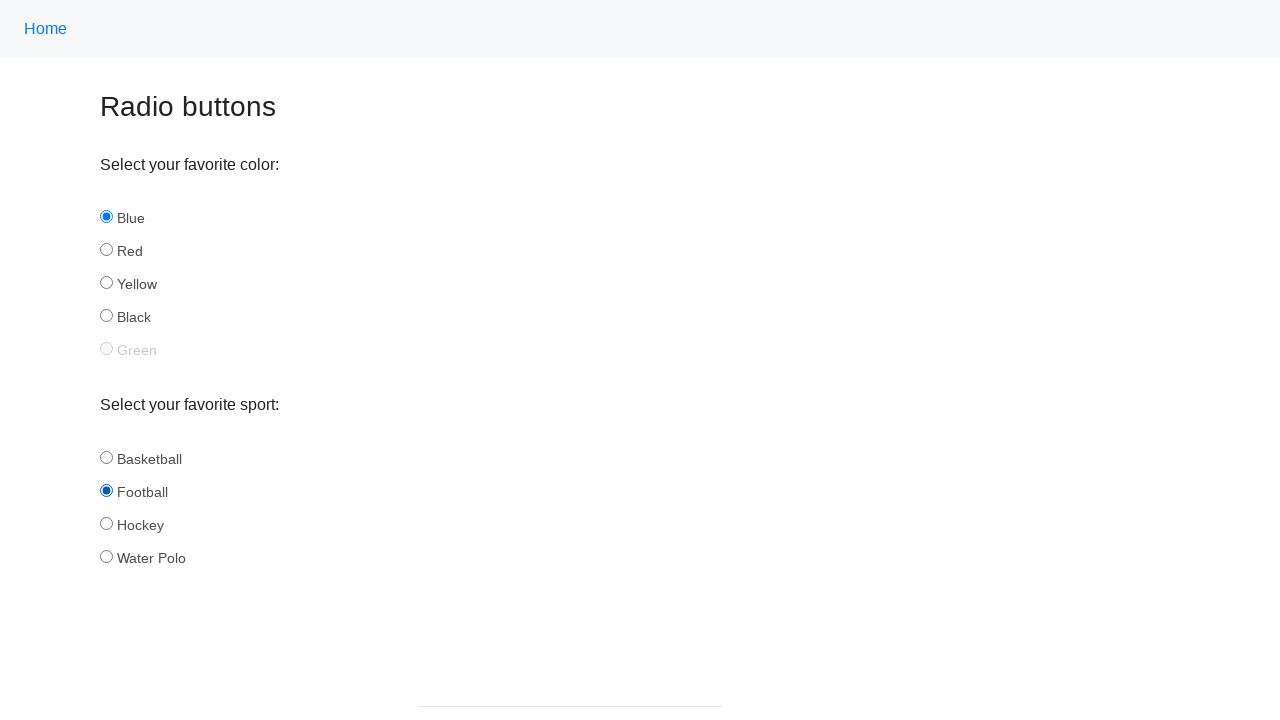

Verified Football radio button is selected
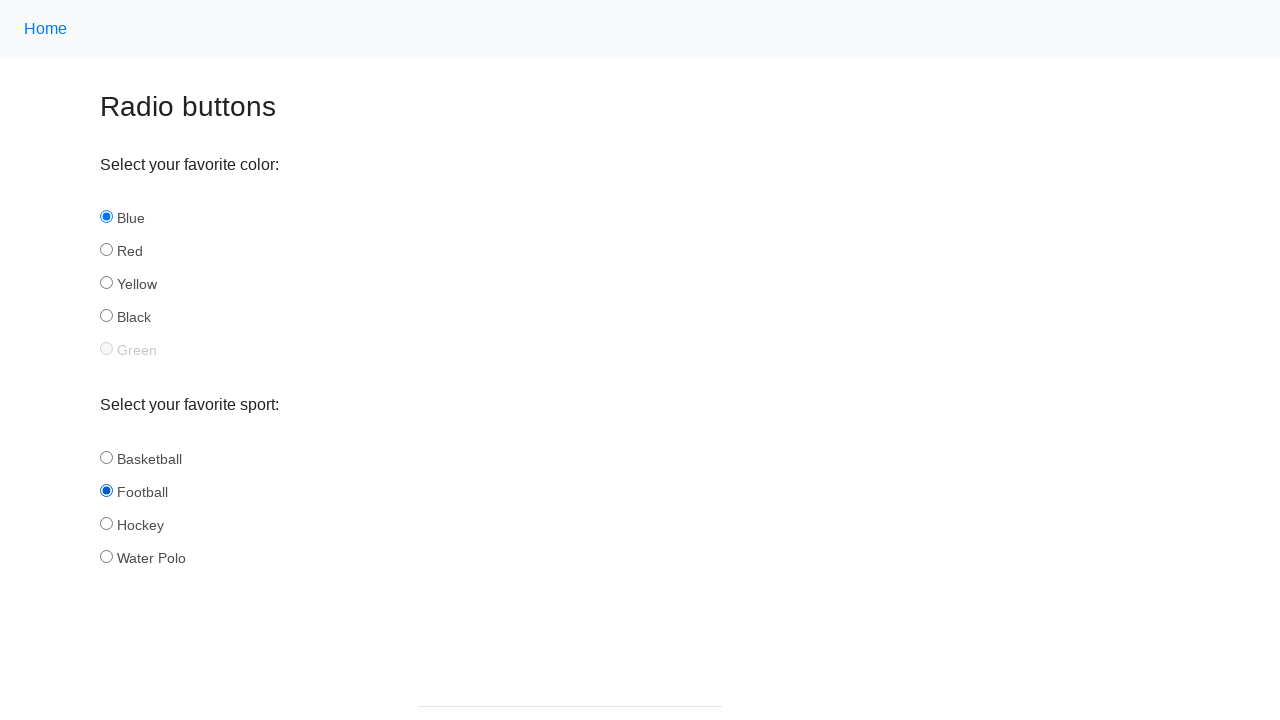

Clicked Yellow radio button at (106, 283) on input[name='color'][id='yellow']
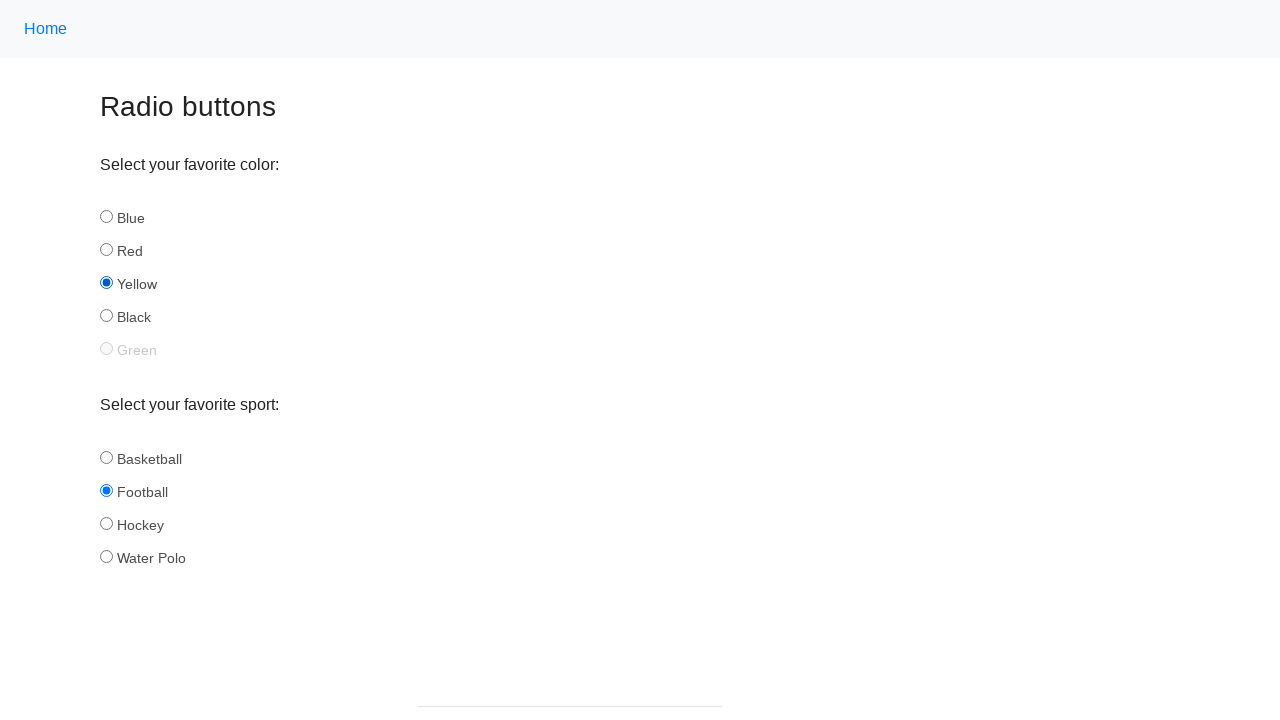

Verified Yellow radio button is selected
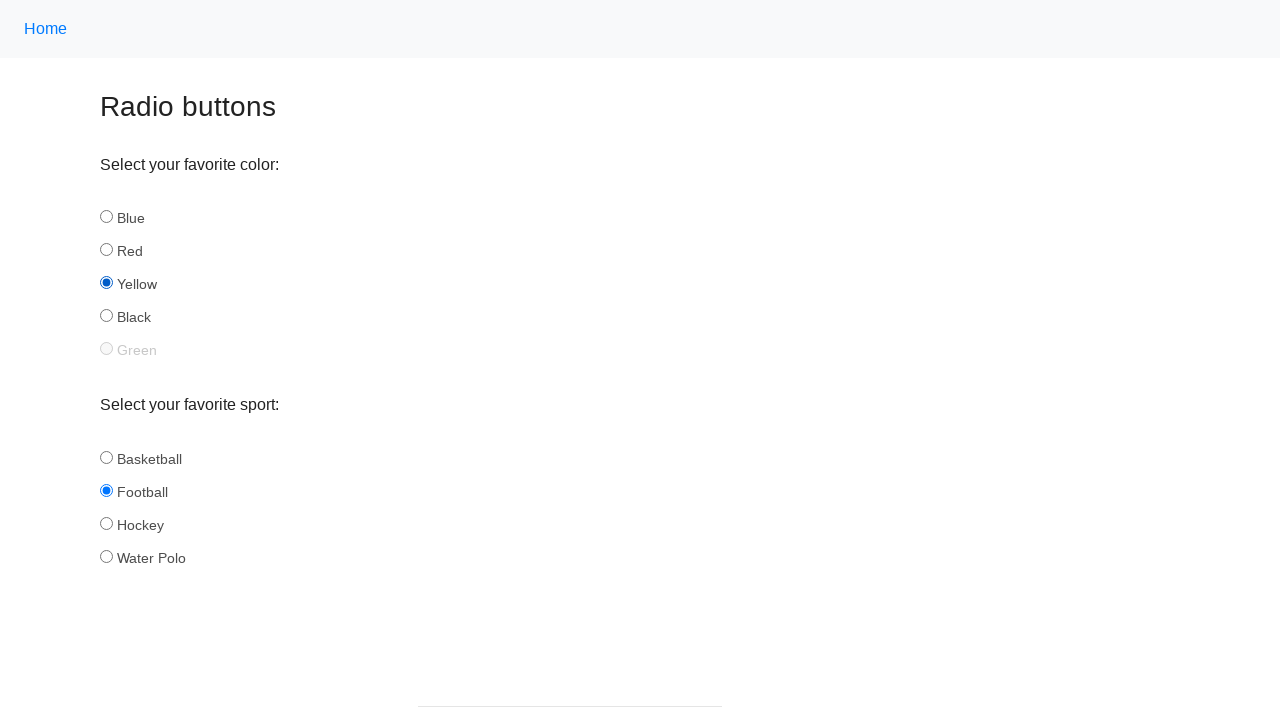

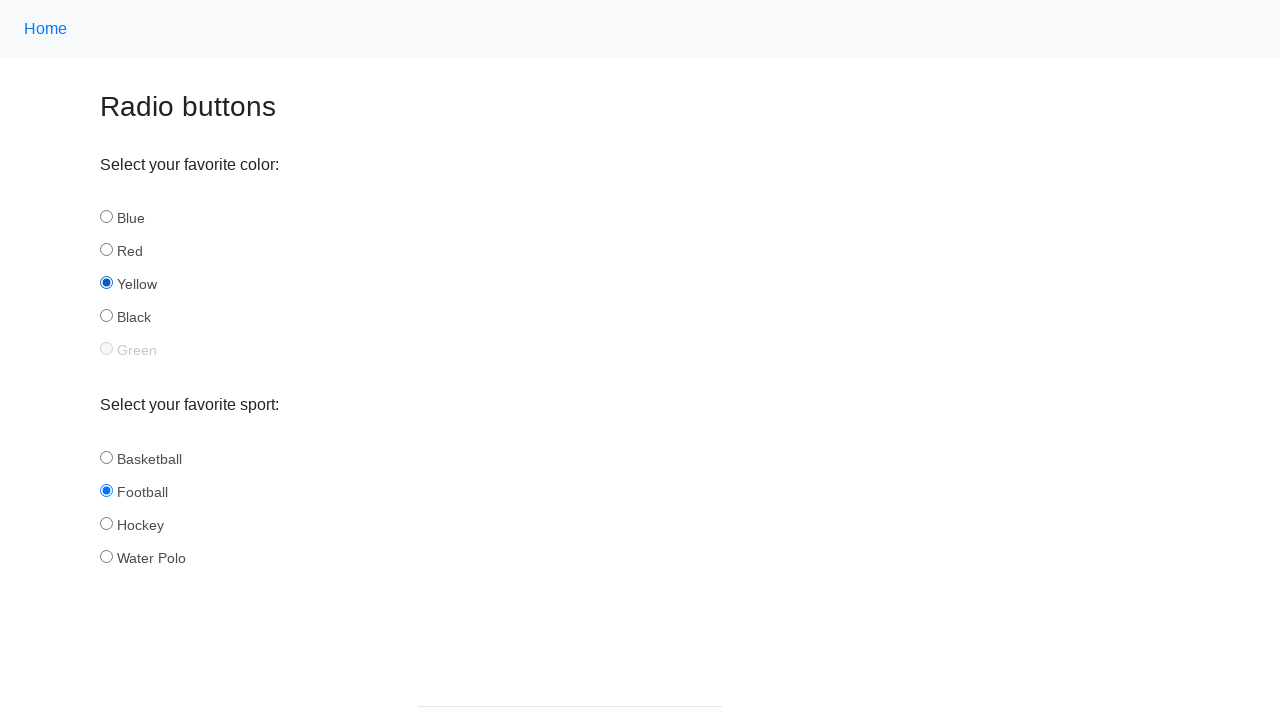